Tests hover functionality by moving mouse over an input field and verifying a tooltip appears with expected text

Starting URL: https://automationfc.github.io/jquery-tooltip/

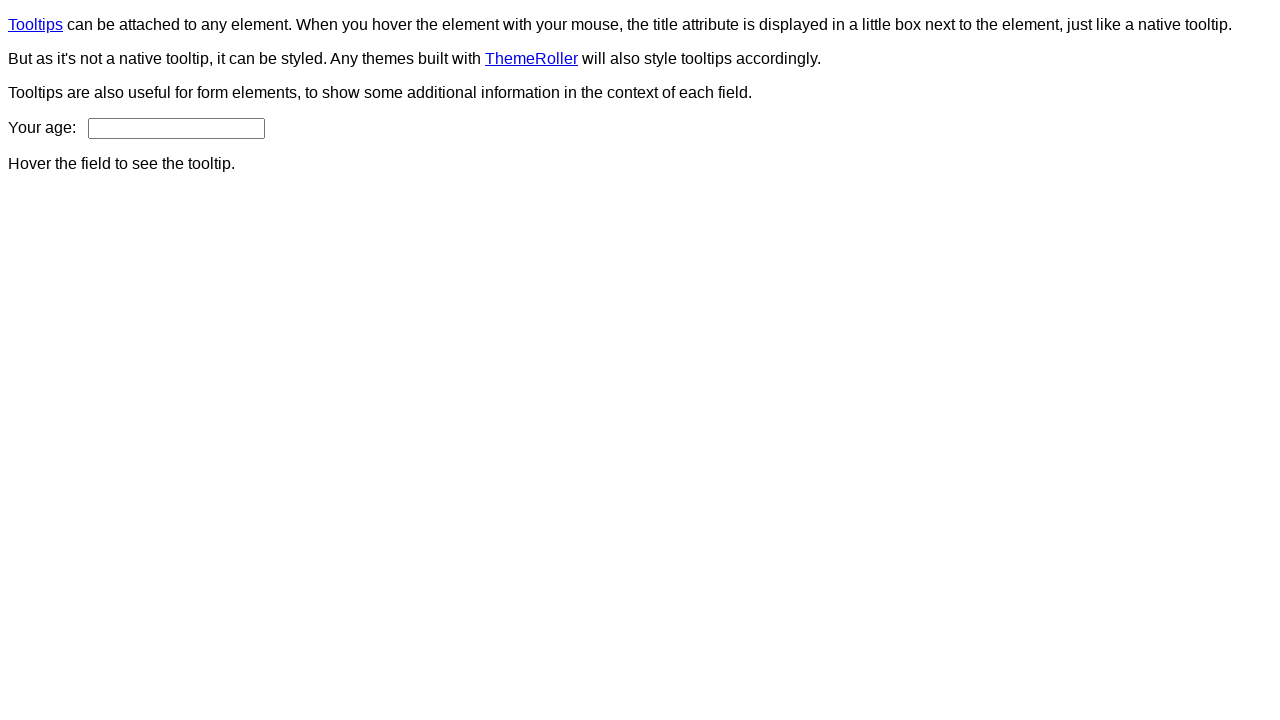

Hovered over the age input field at (176, 128) on input#age
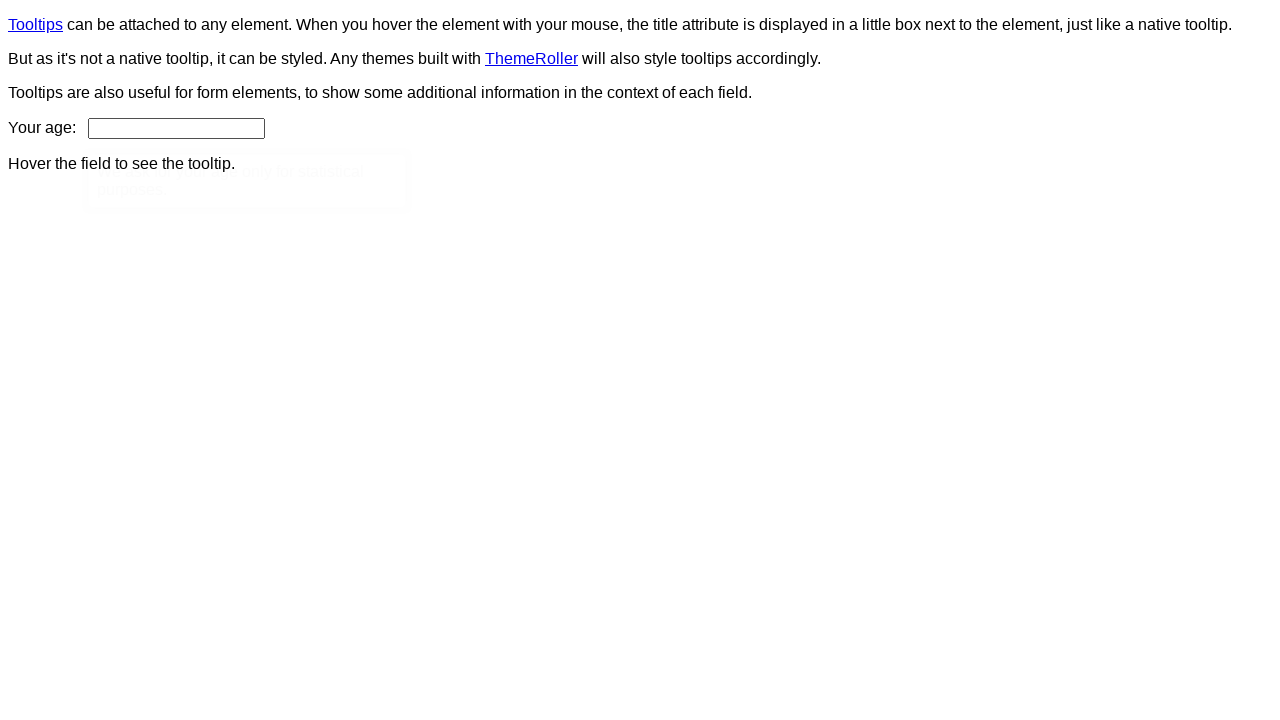

Tooltip content appeared after hovering
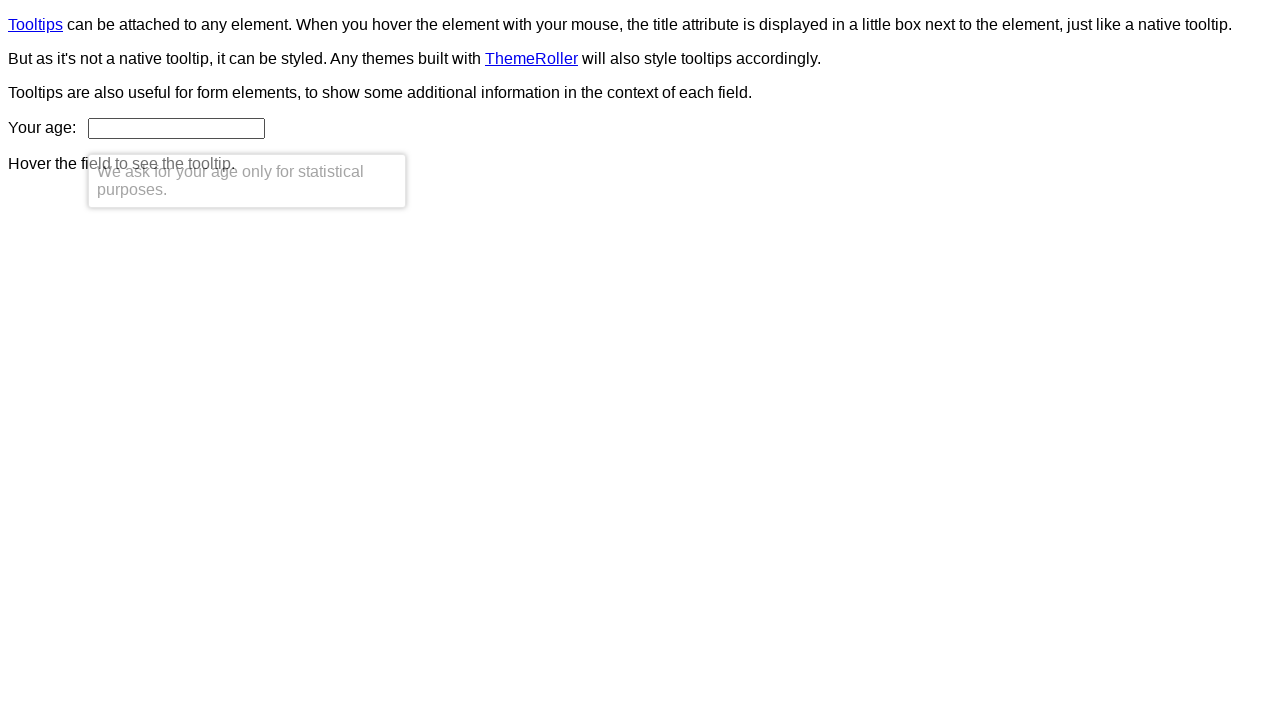

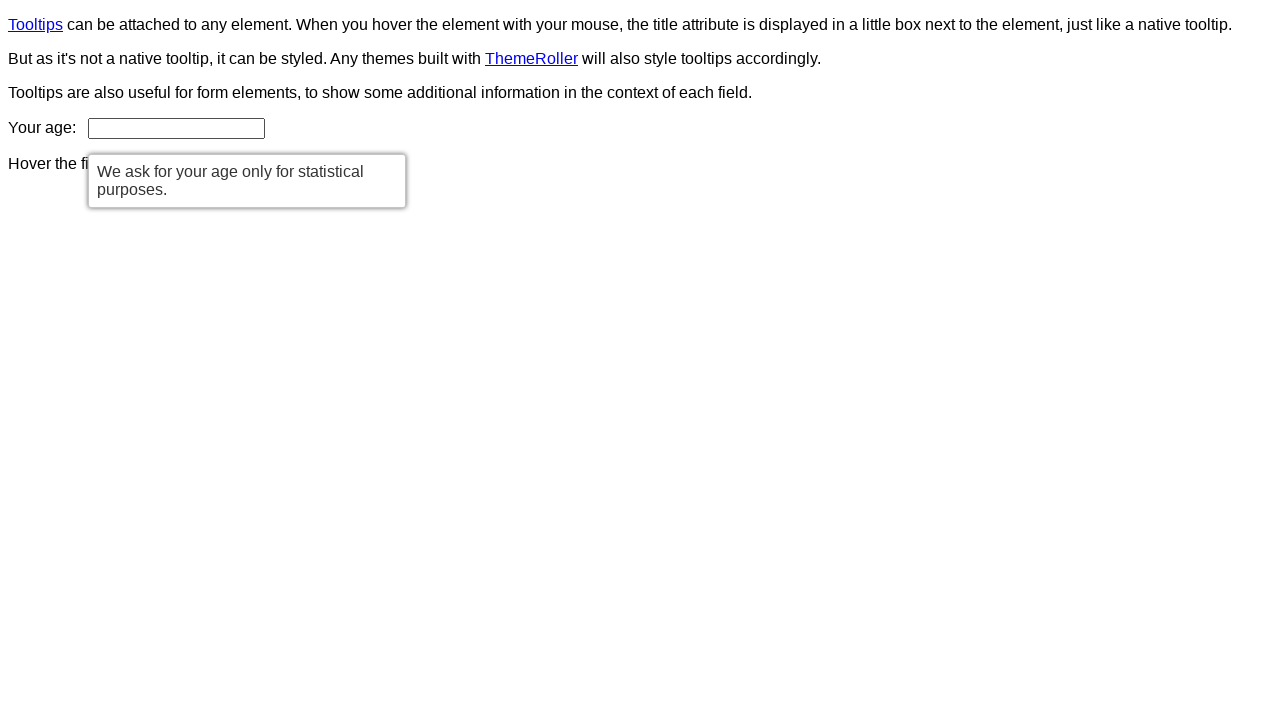